Navigates to a YouTube channel's videos page and scrolls down multiple times to trigger infinite scroll loading of additional video content.

Starting URL: https://www.youtube.com/@silverguru/videos

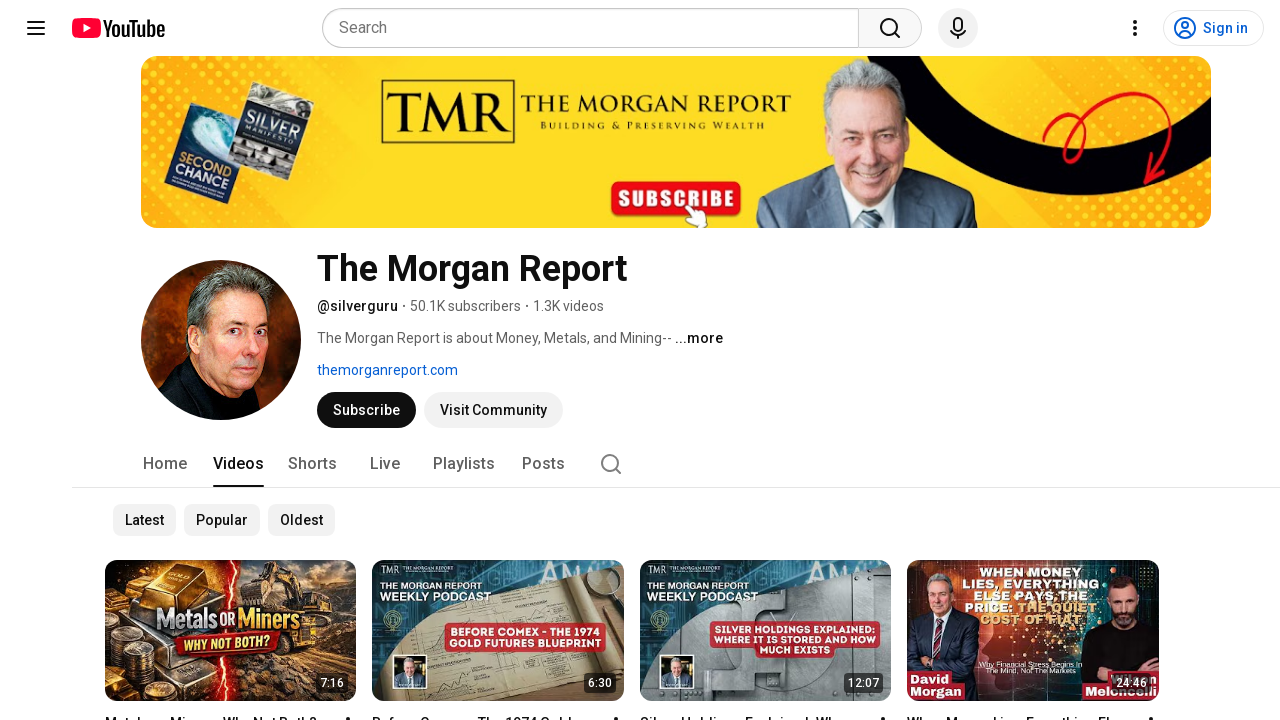

Video grid loaded on YouTube channel videos page
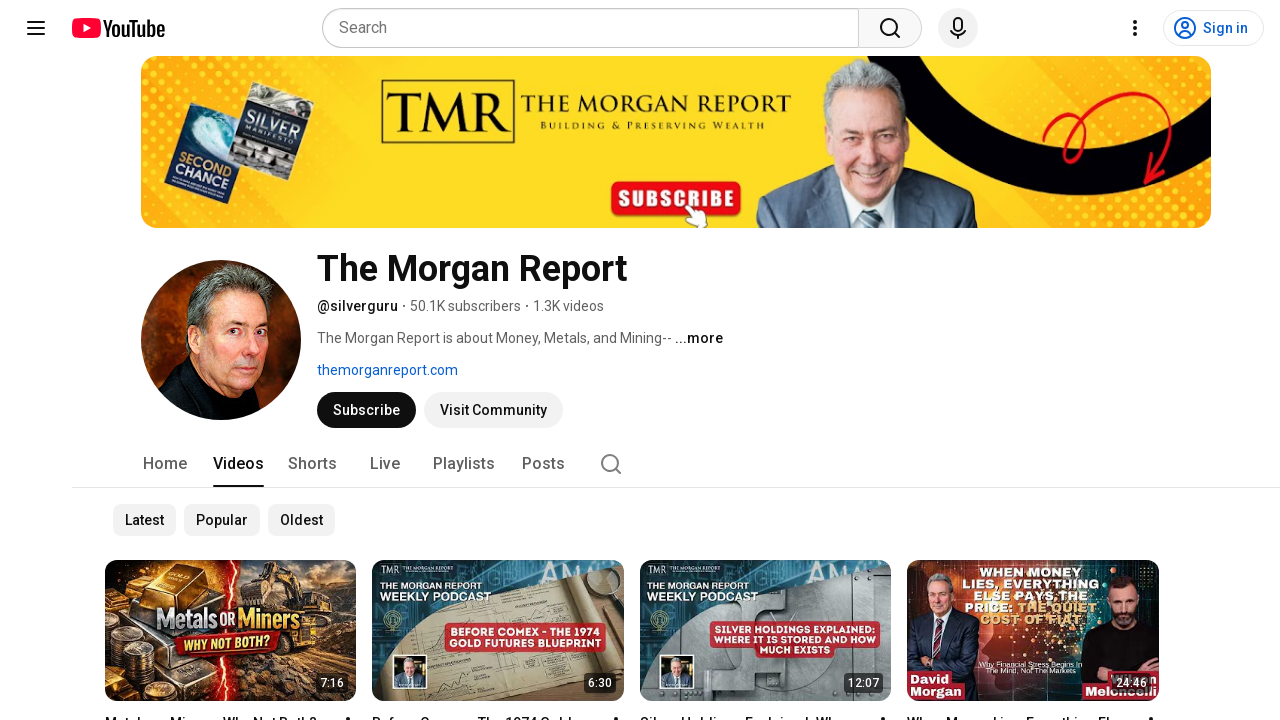

Scrolled to bottom of page to trigger infinite scroll
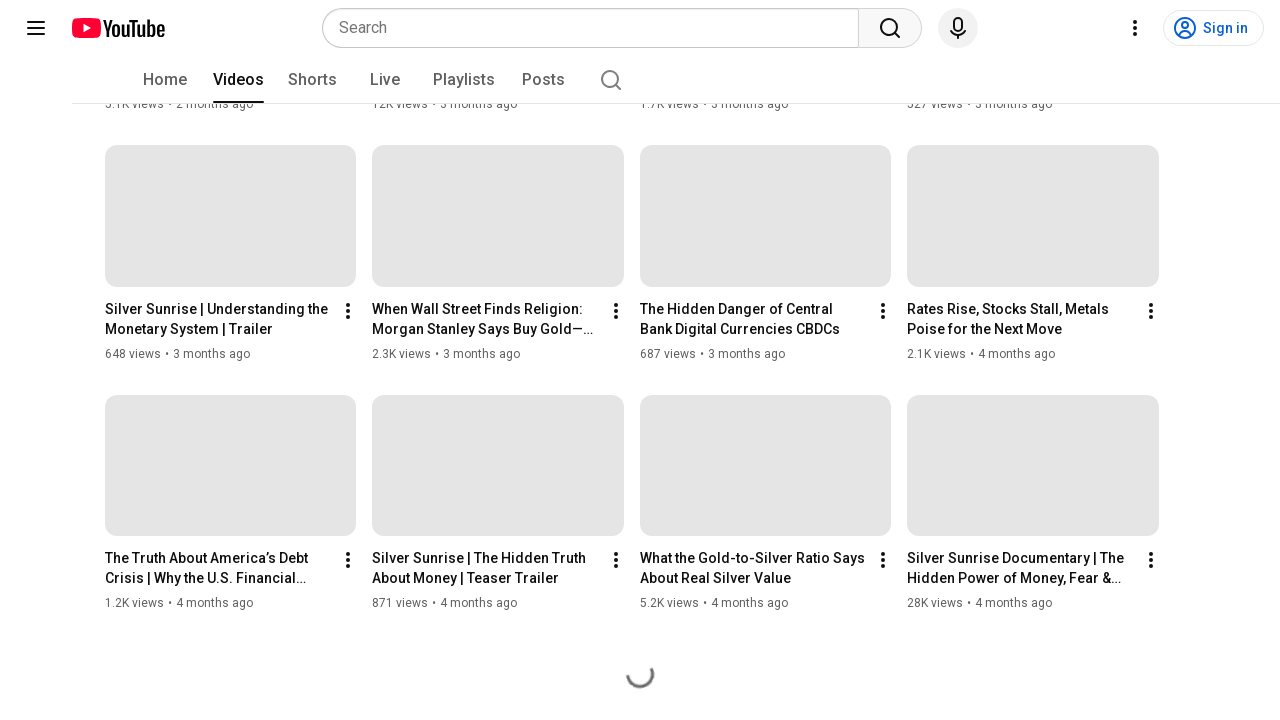

Waited 1 second for new video content to load
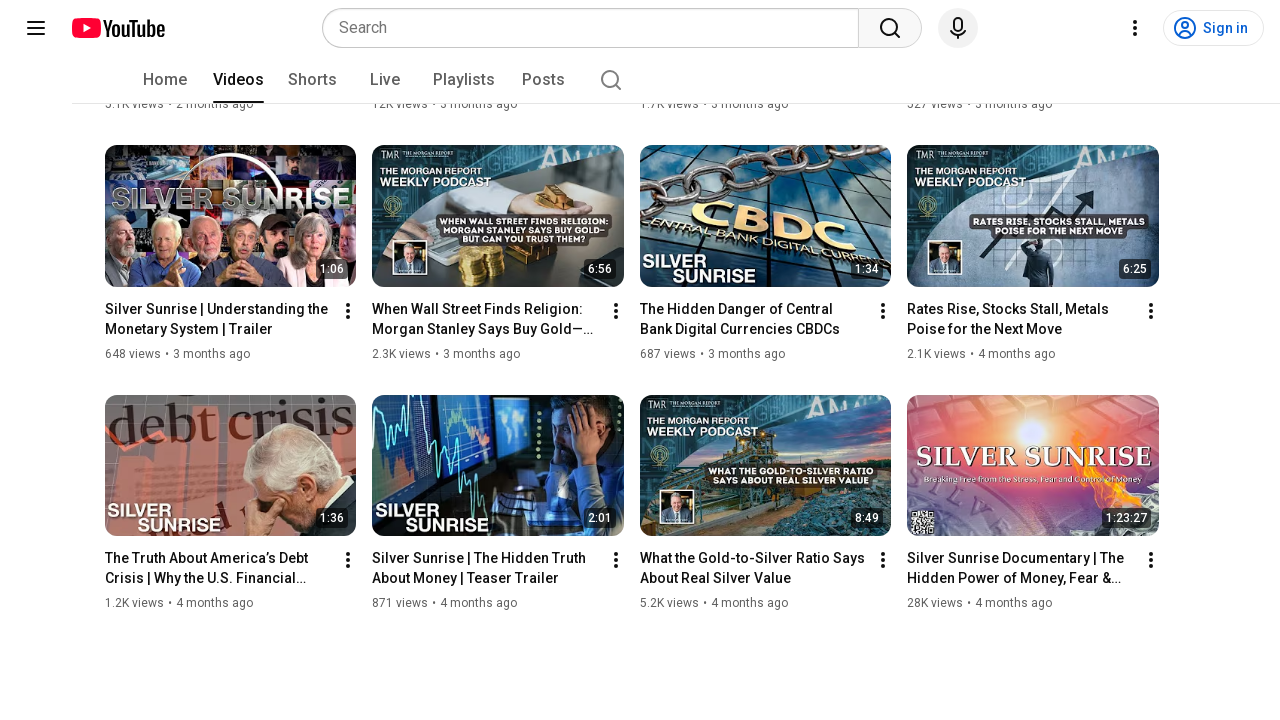

Retrieved current scroll height: 2382px
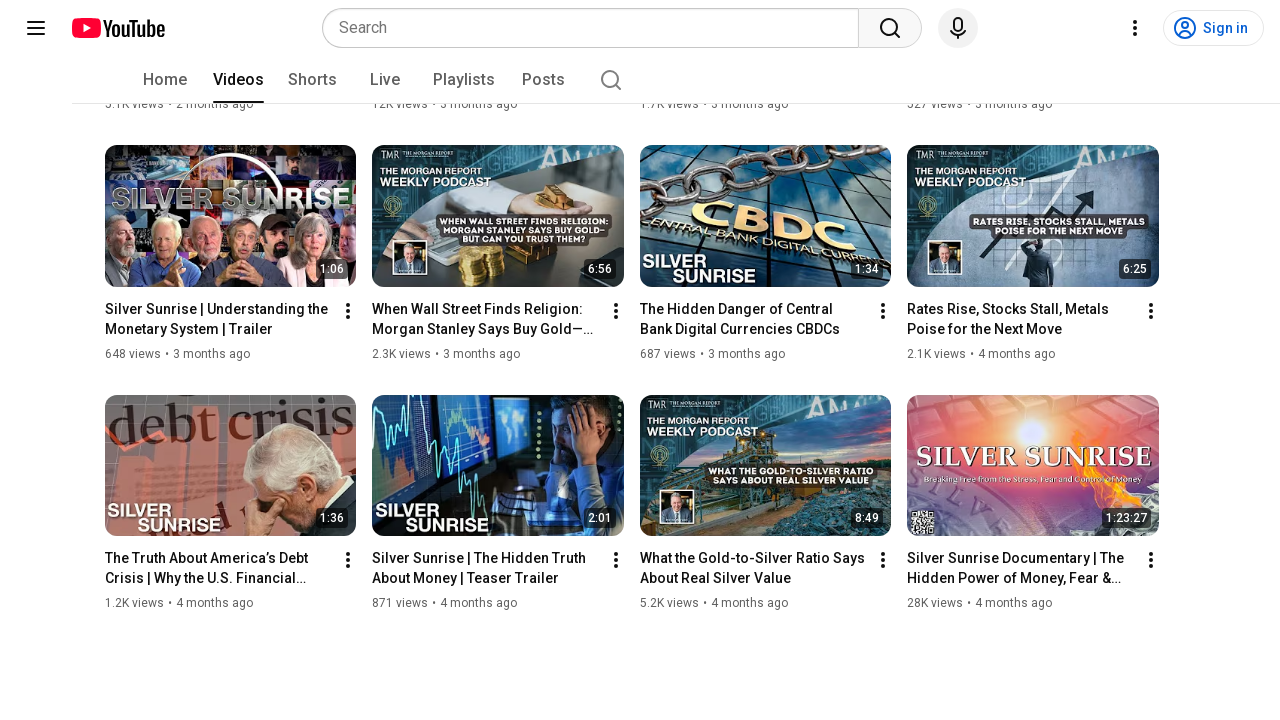

Scrolled to bottom of page to trigger infinite scroll
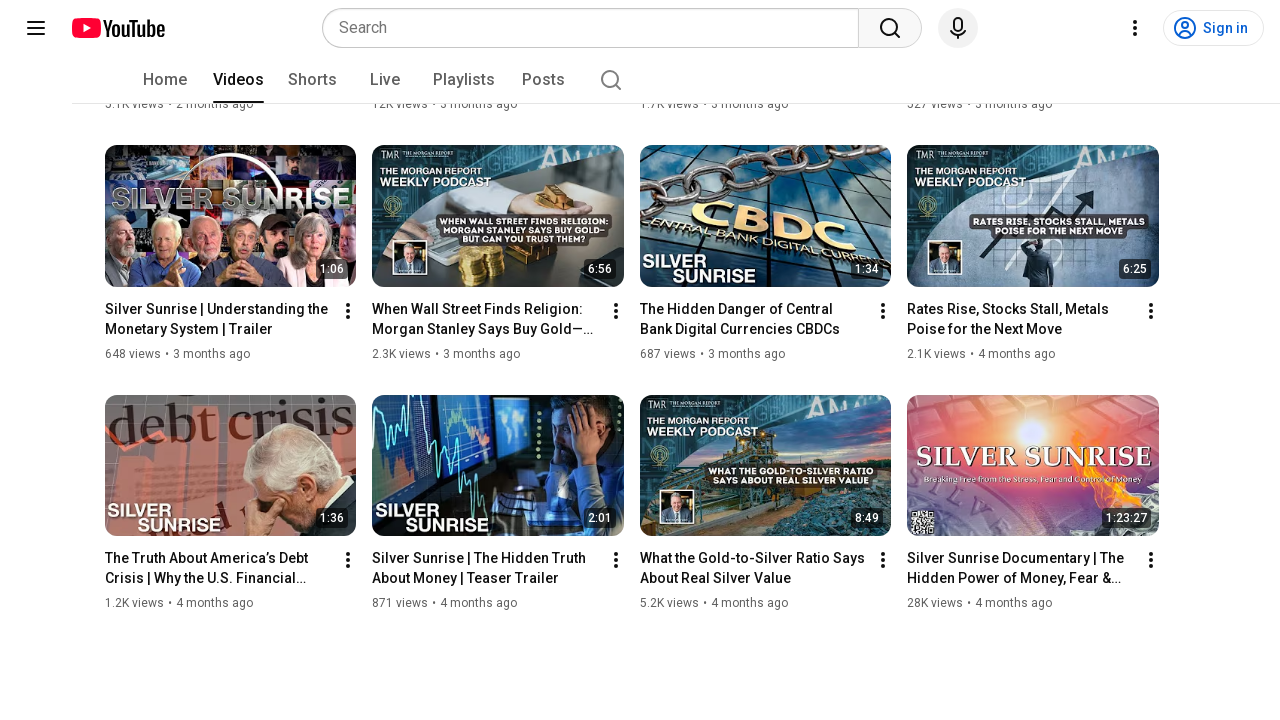

Waited 1 second for new video content to load
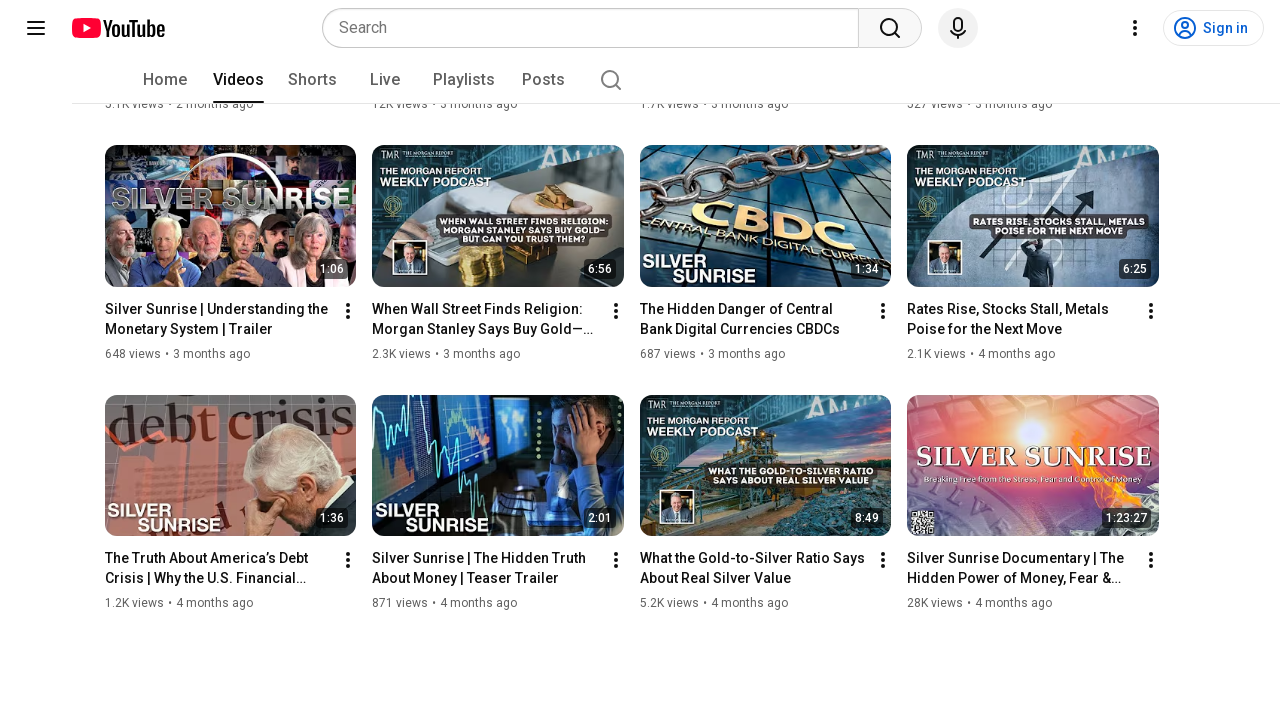

Retrieved current scroll height: 2382px
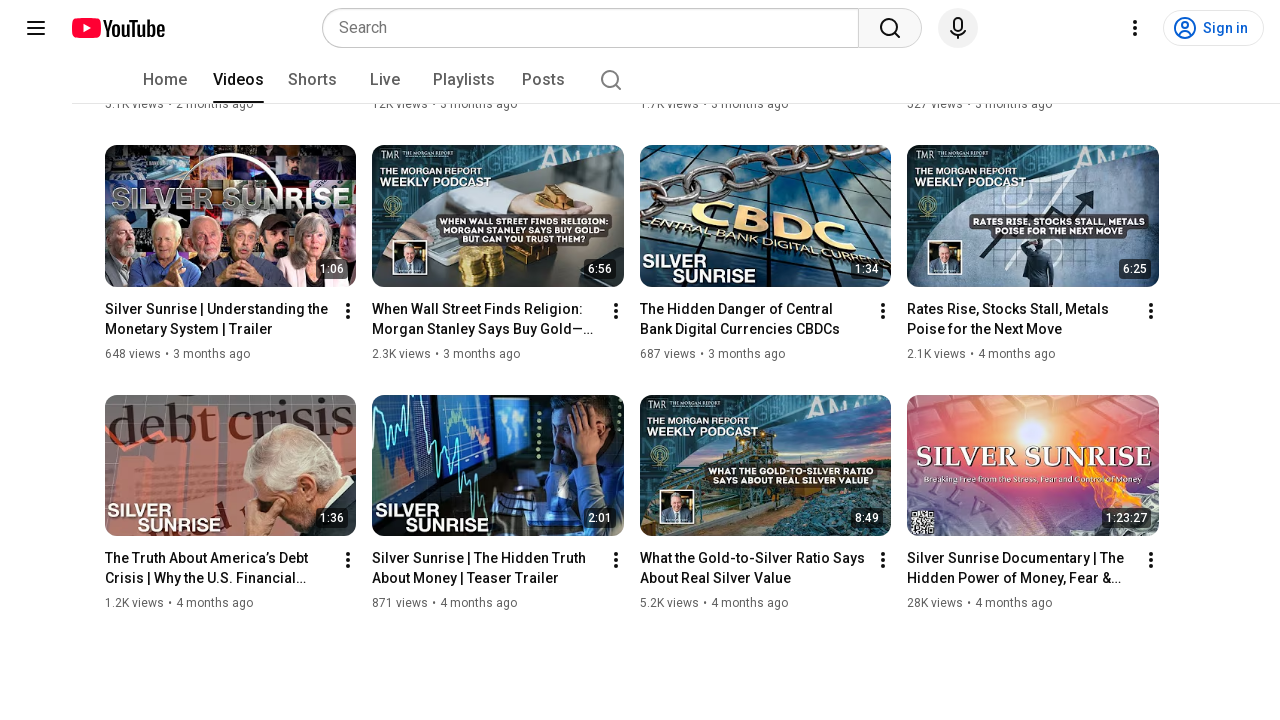

No new content detected - reached end of infinite scroll
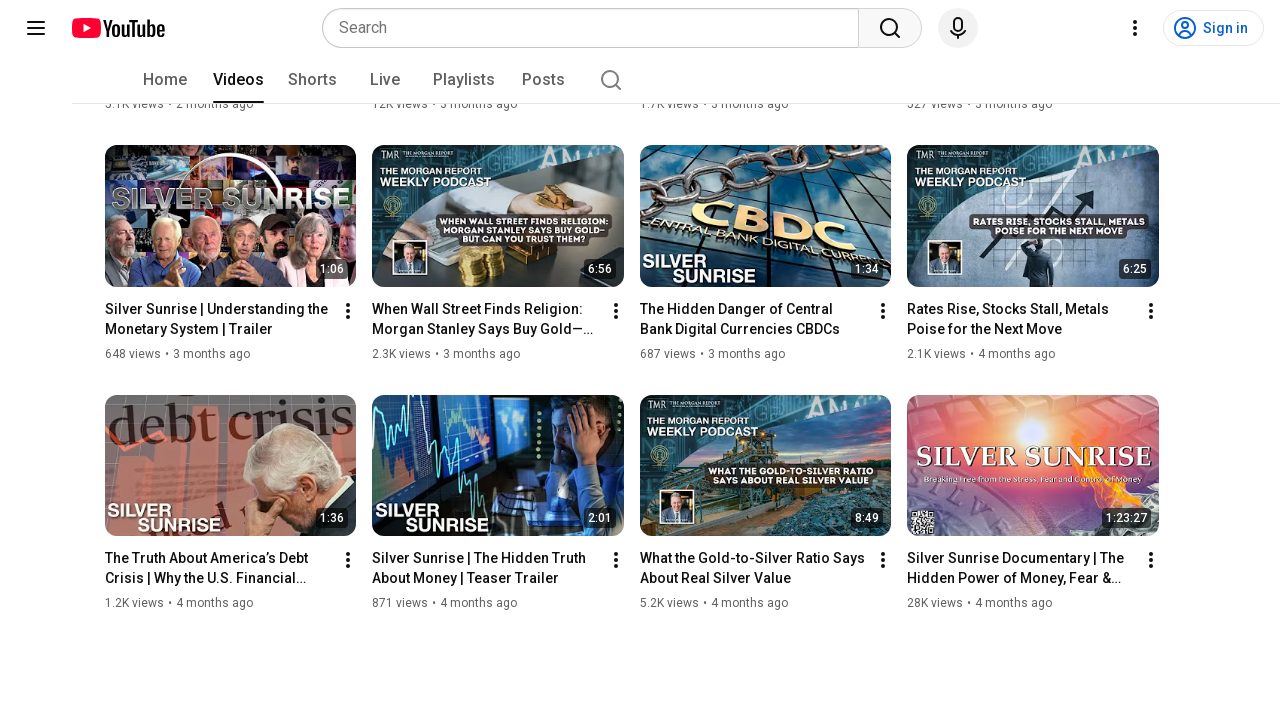

Verified videos are still present after scrolling
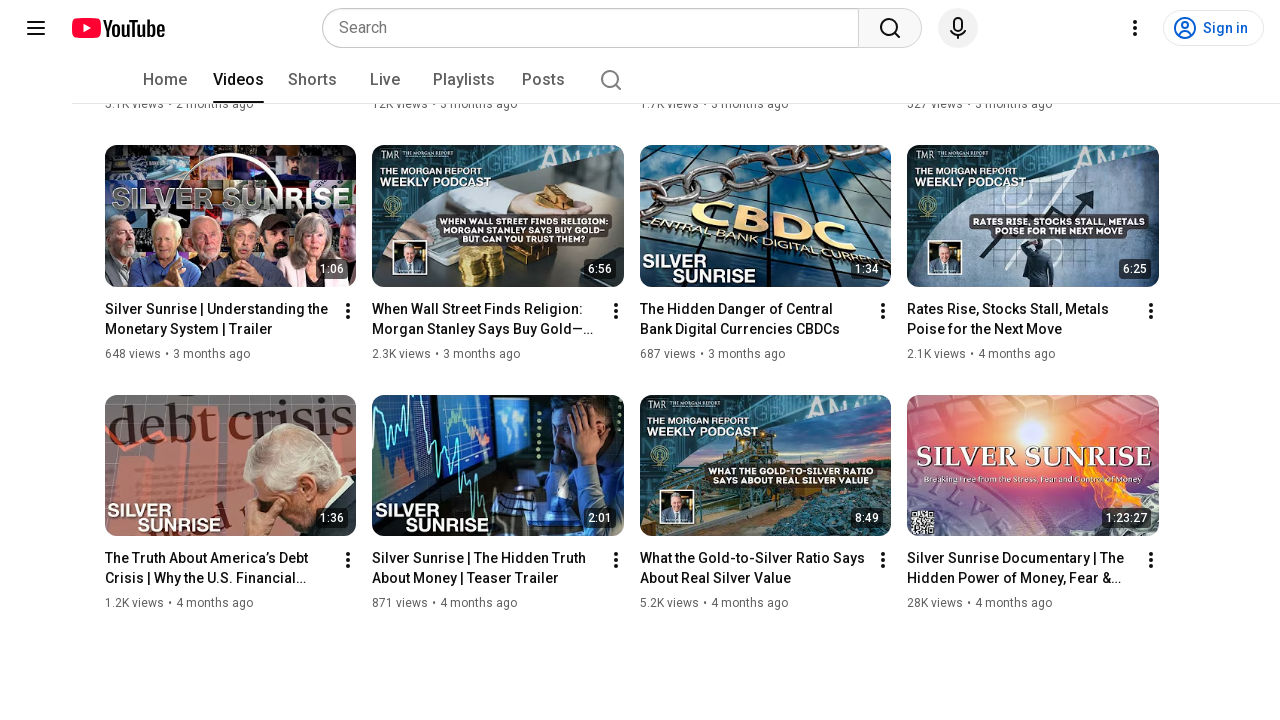

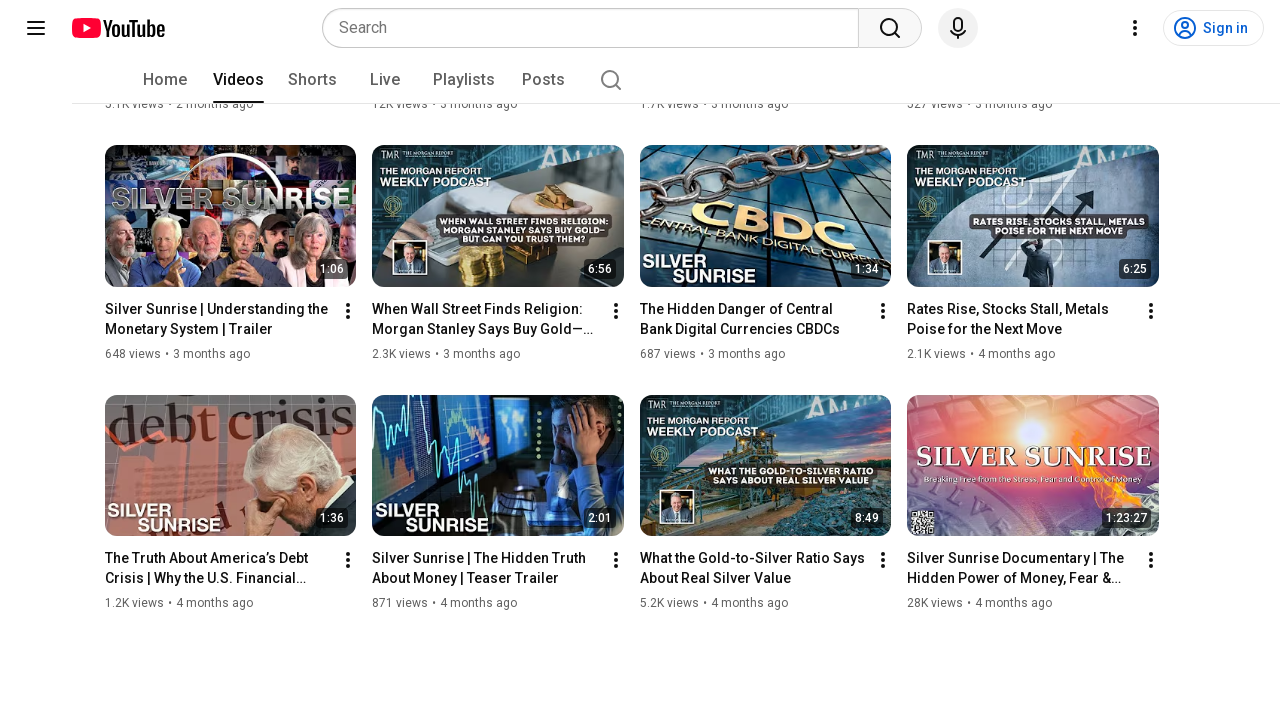